Navigates to the Cowin website and opens FAQ and Partners links in new tabs, then closes all windows

Starting URL: https://www.cowin.gov.in/

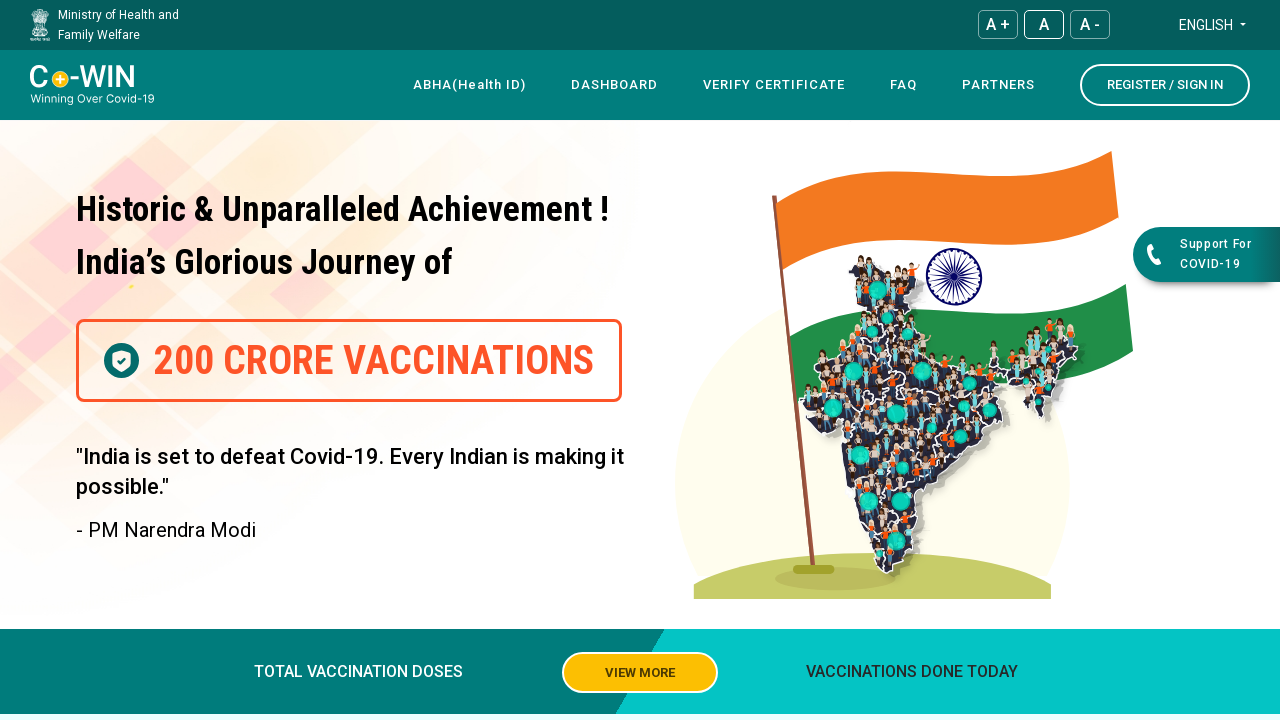

Clicked FAQ link in navigation at (904, 85) on xpath=//nav//li[4]/a[contains(@href, 'faq') or contains(text(), 'FAQ')]
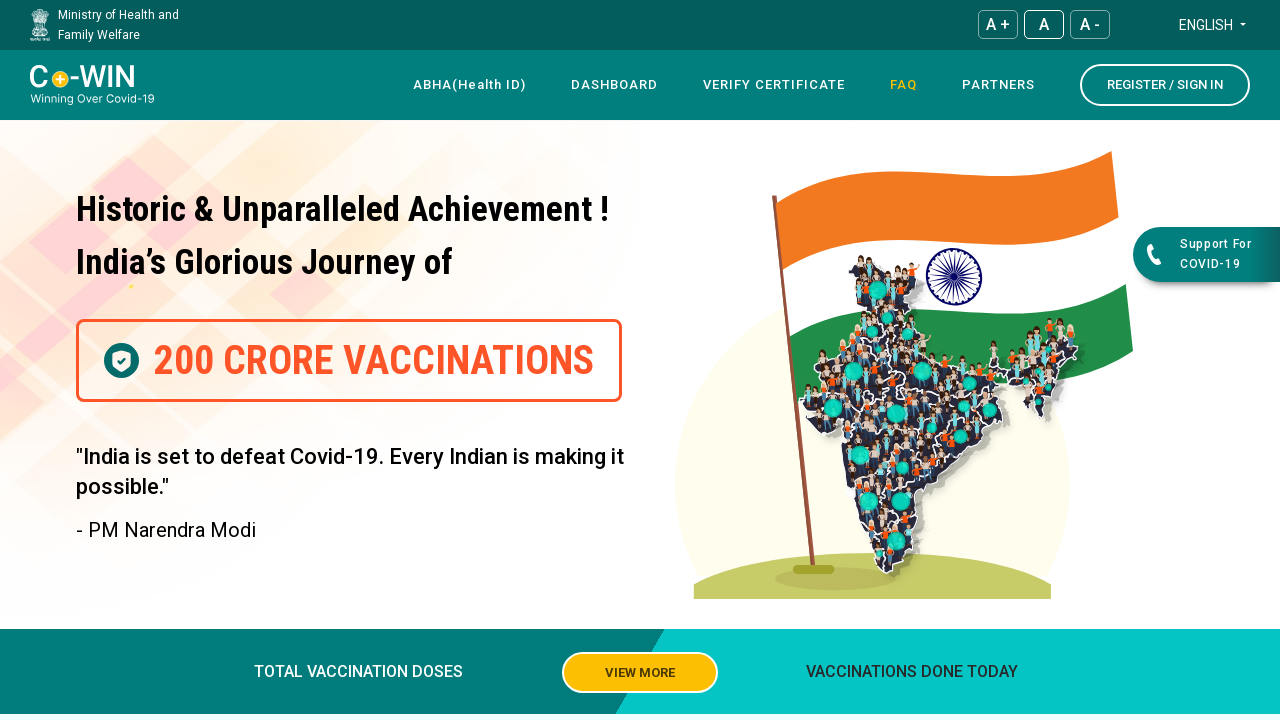

Waited 1 second for FAQ tab to open
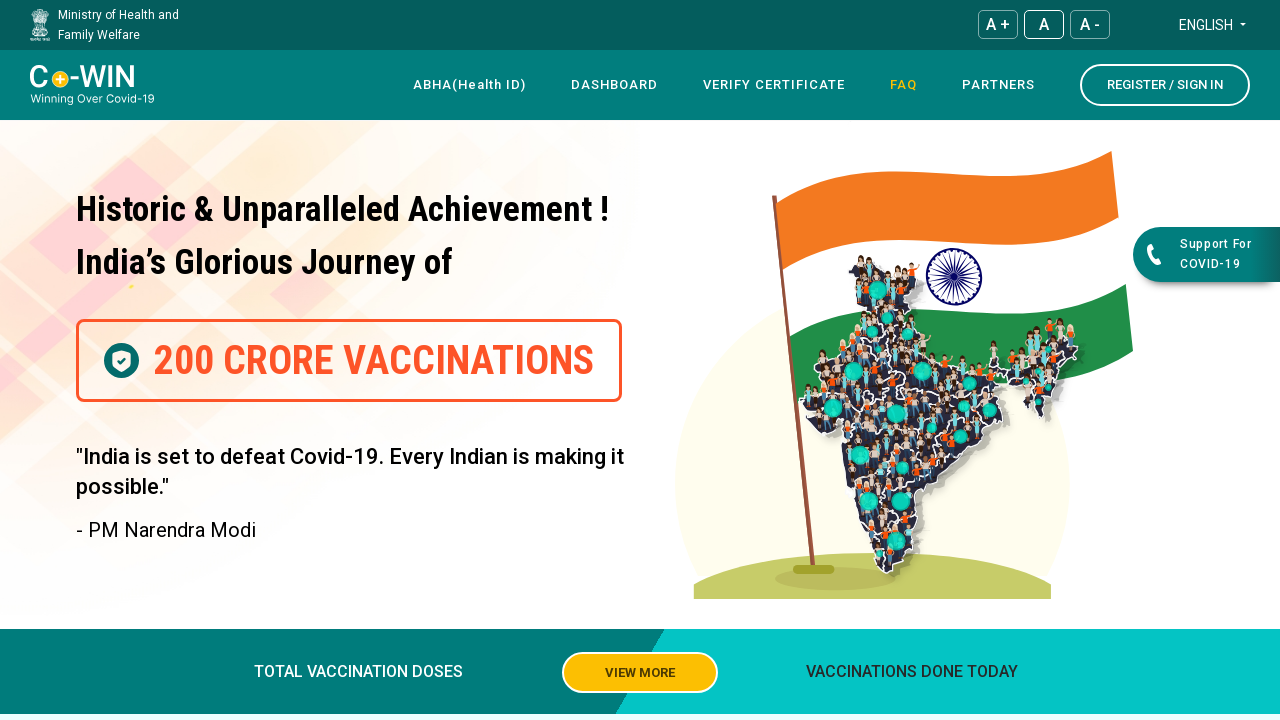

Clicked Partners link in navigation at (998, 85) on xpath=//nav//li[5]/a[contains(@href, 'partner') or contains(text(), 'Partner')]
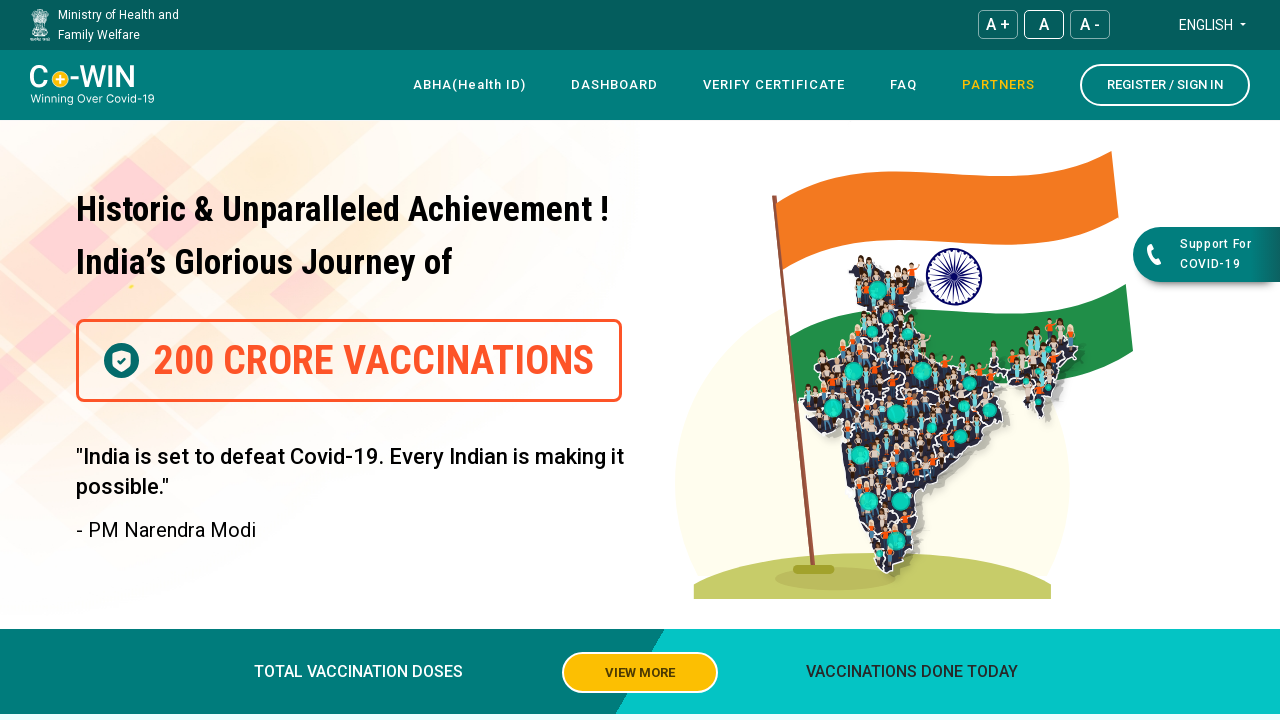

Waited 1 second for Partners tab to open
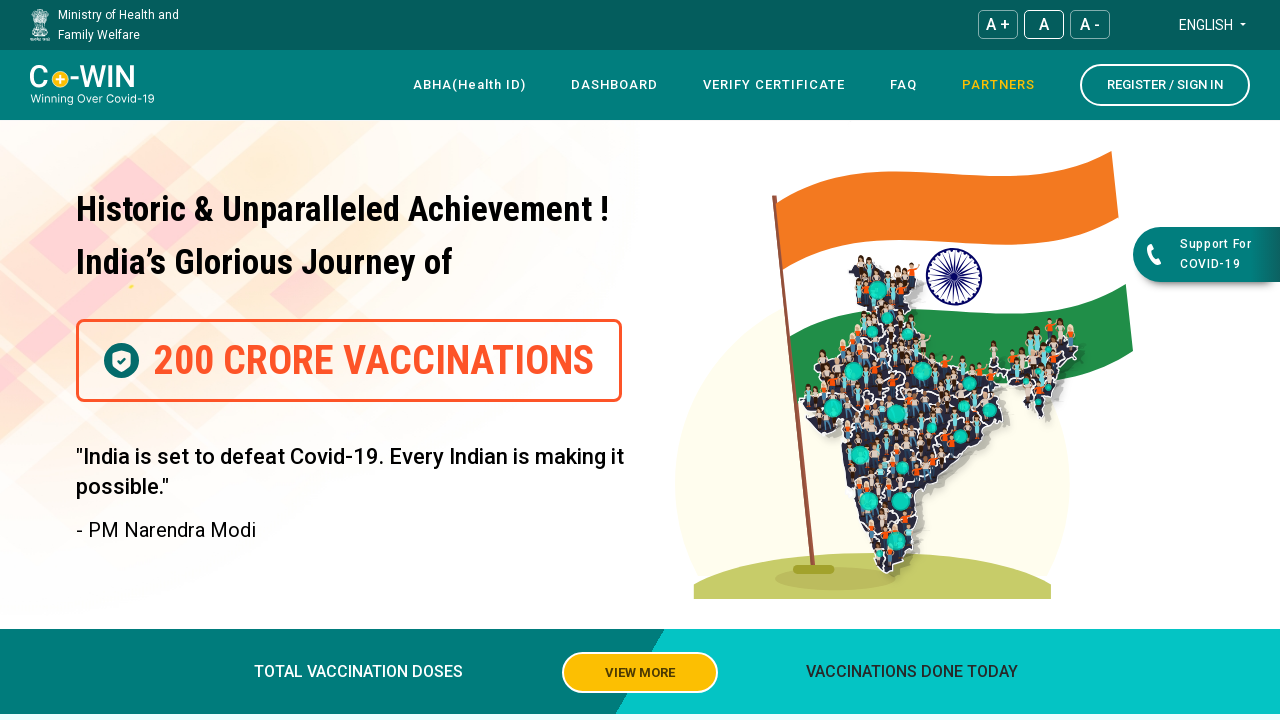

Retrieved all open pages/tabs from context
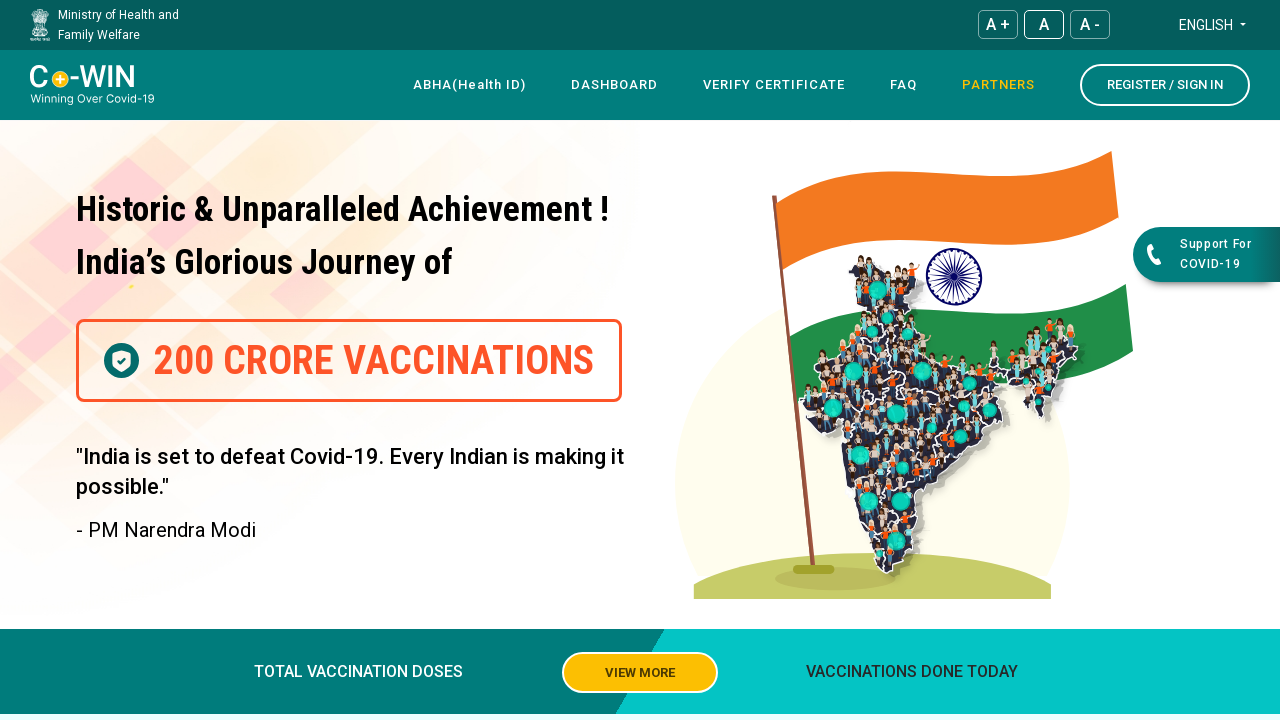

Closed tab 2
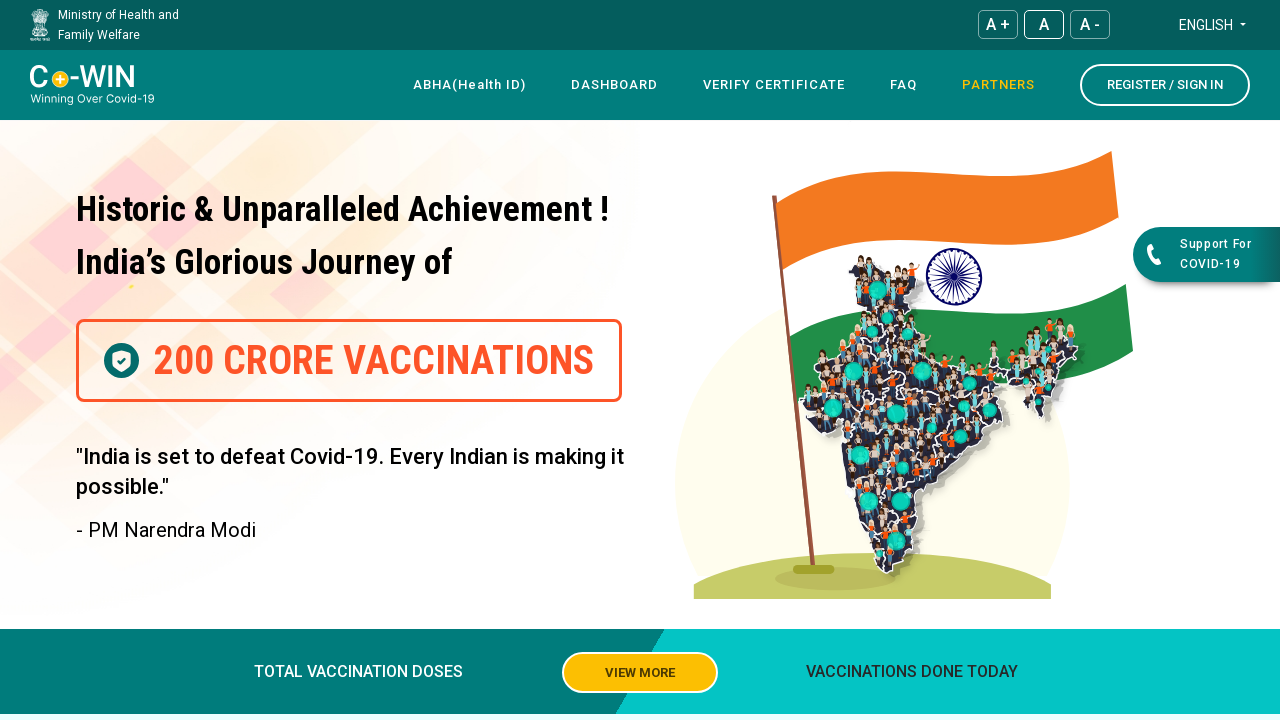

Closed tab 1
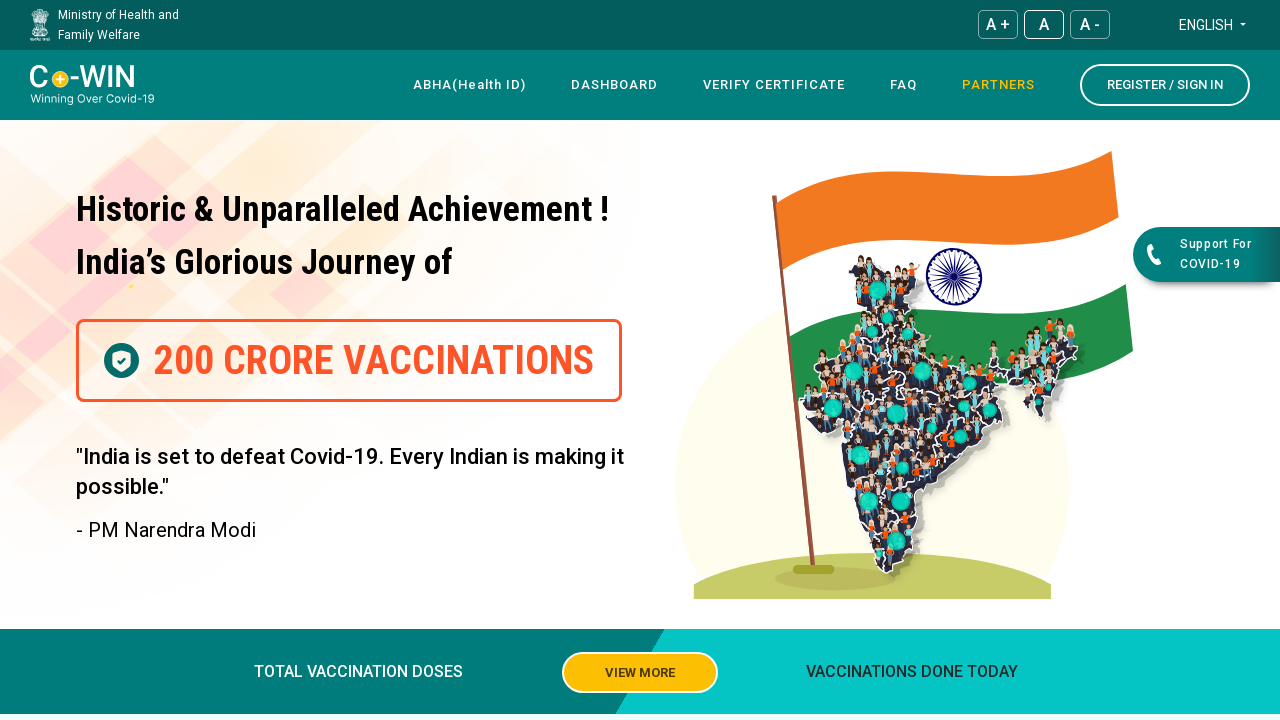

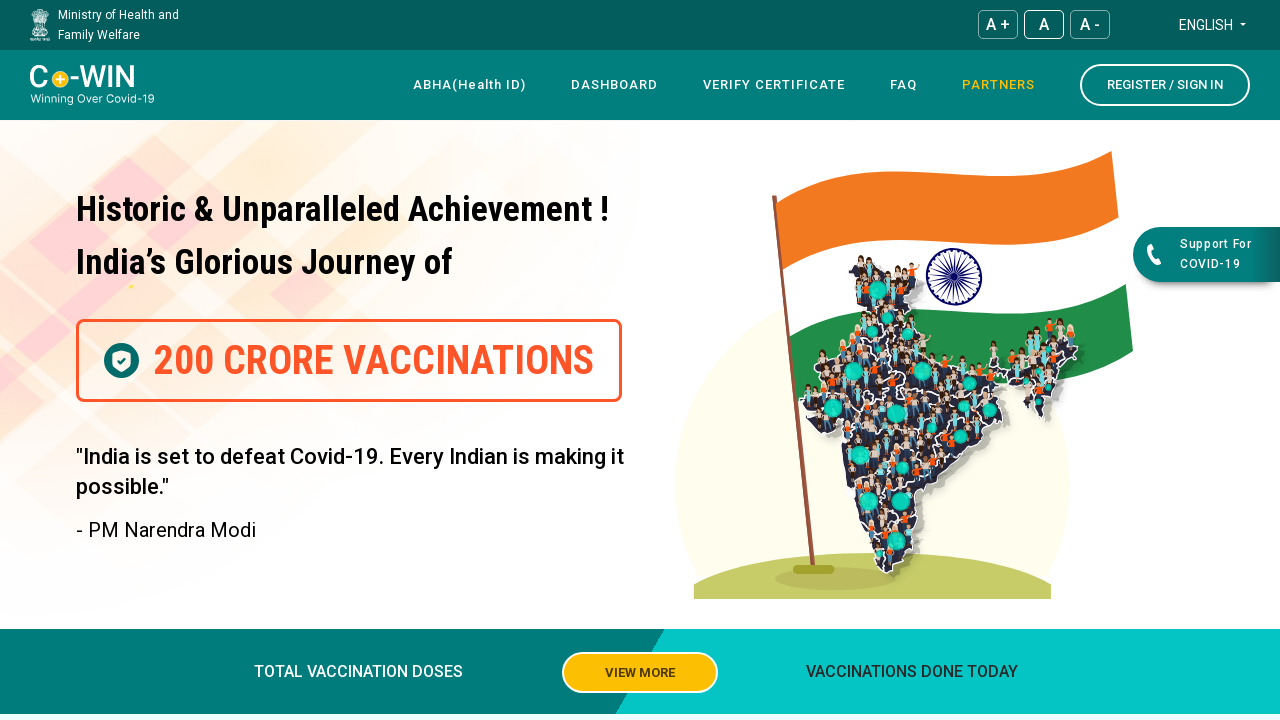